Tests a form by entering a name ("Вася"), clicking a submit button, and waiting for the result text to appear.

Starting URL: https://lm.skillbox.cc/qa_tester/module01/

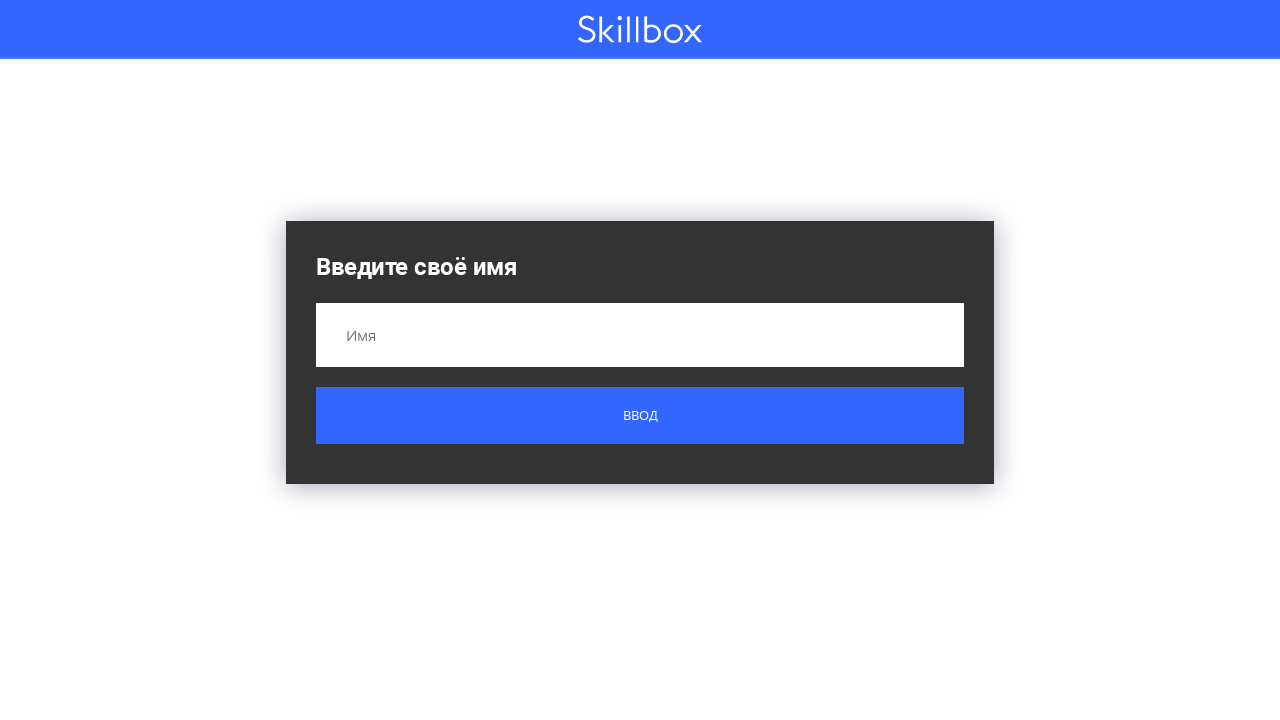

Filled name field with 'Вася' (Vasya) on input[name='name']
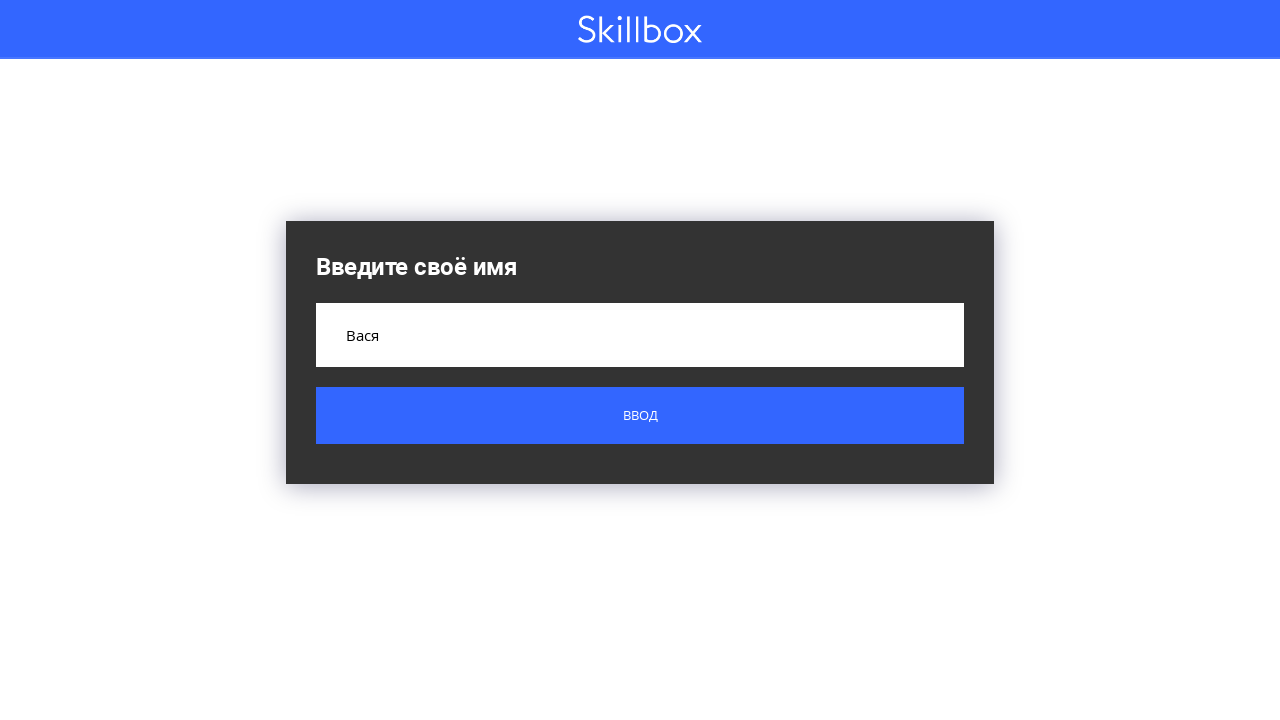

Clicked submit button at (640, 416) on .button
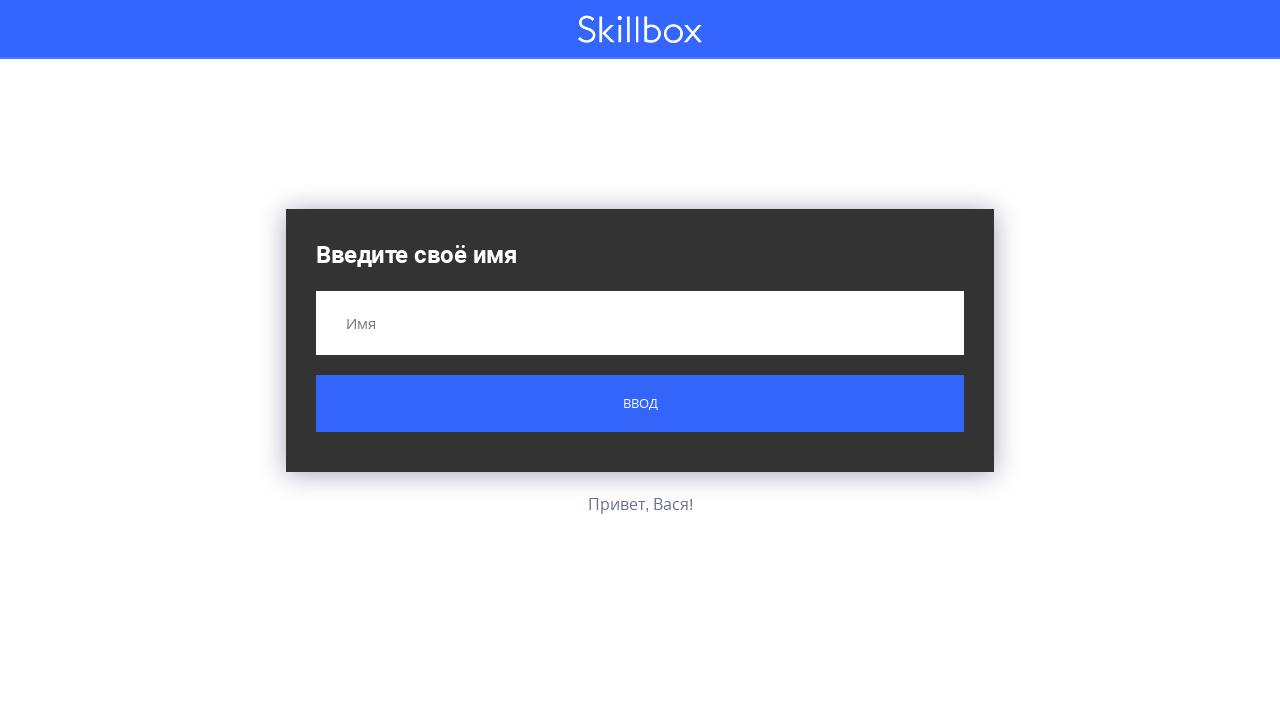

Result text appeared on the page
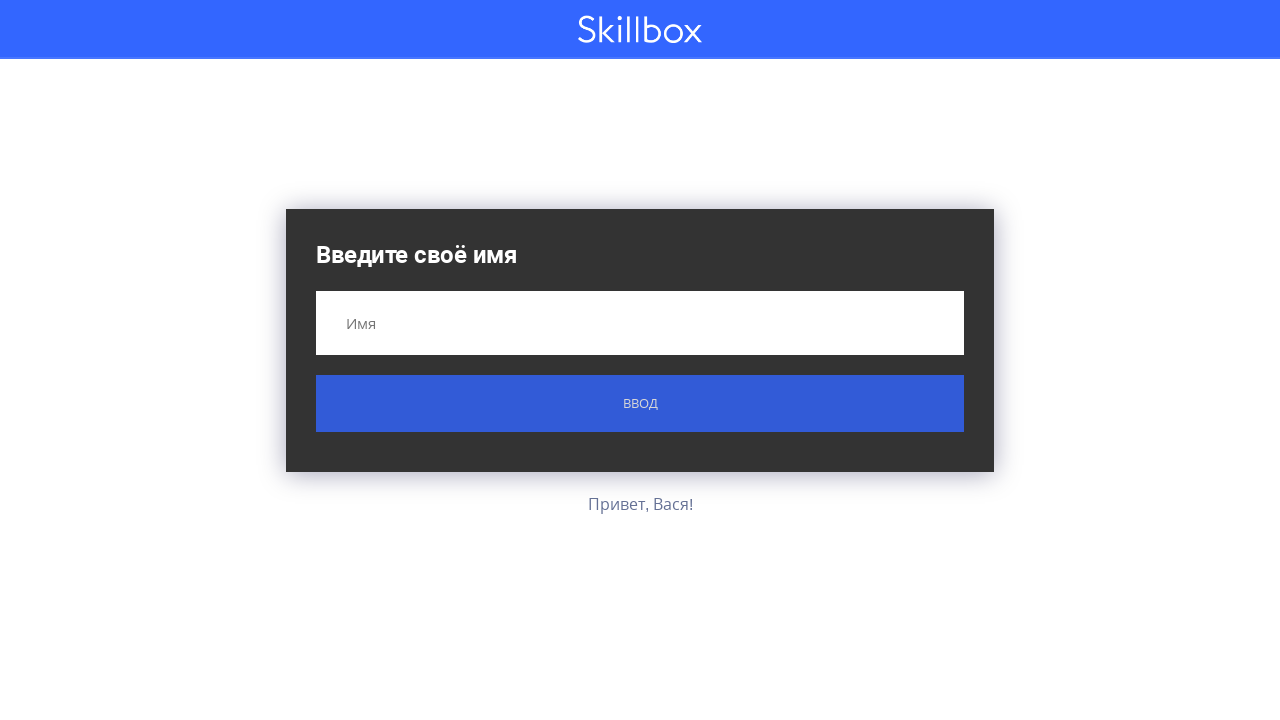

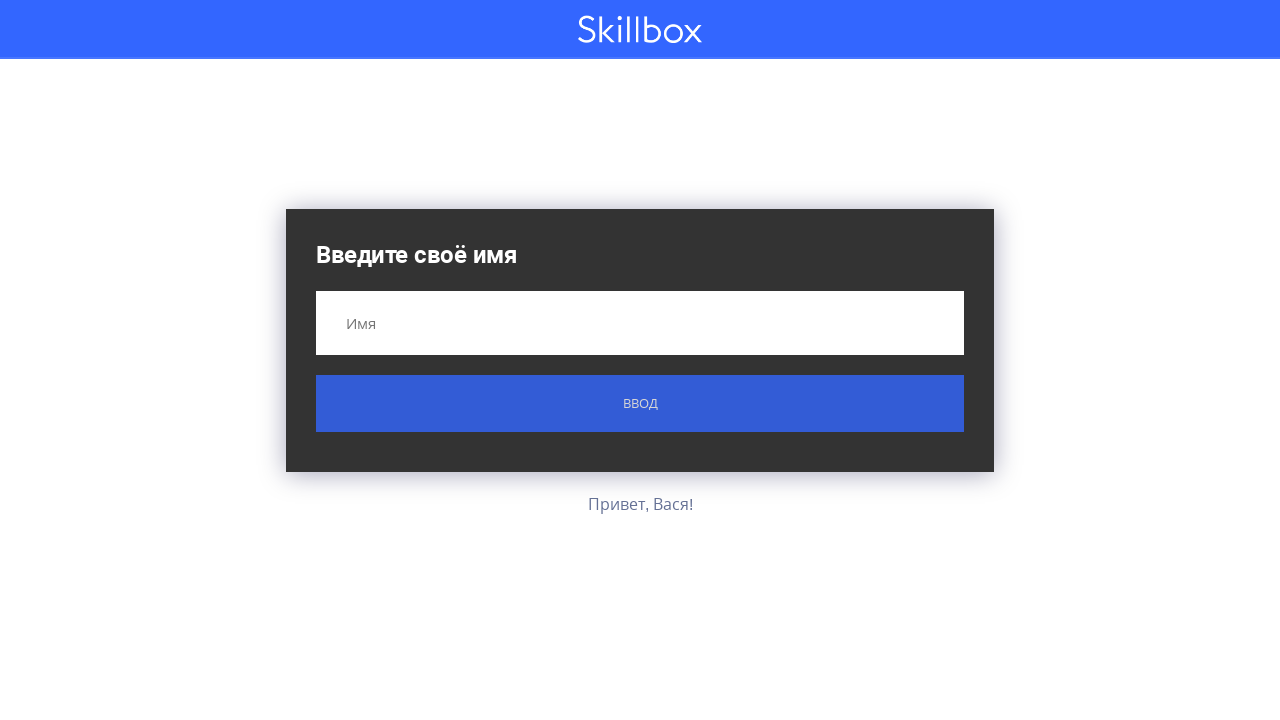